Tests that clicking the first button on the Challenging DOM page changes the canvas result

Starting URL: https://the-internet.herokuapp.com/

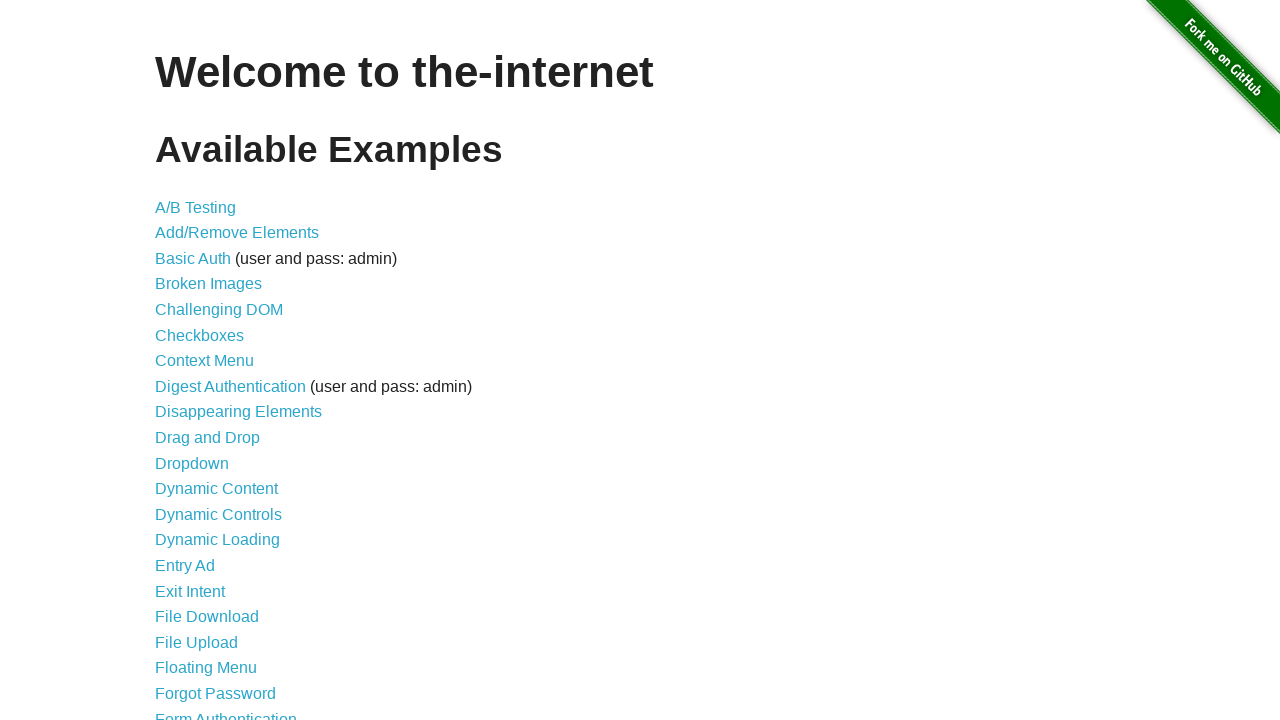

Clicked 'Challenging DOM' link at (219, 310) on text=Challenging DOM
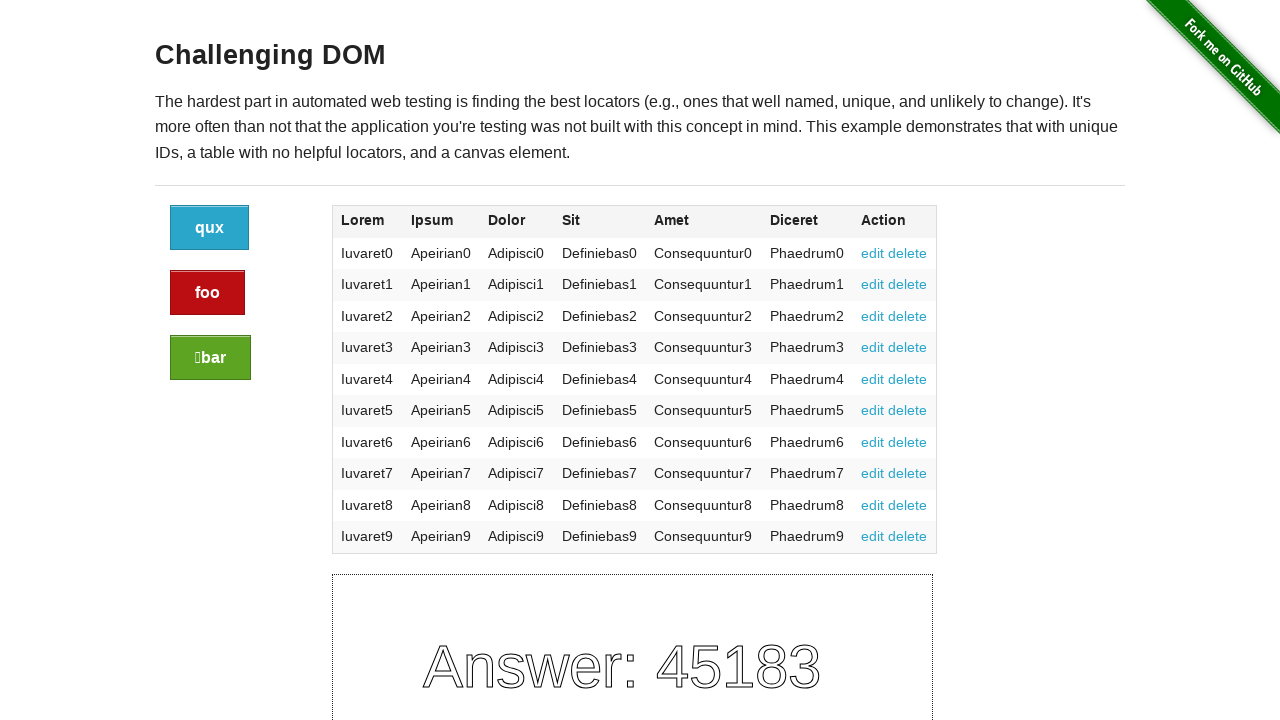

Canvas element loaded on Challenging DOM page
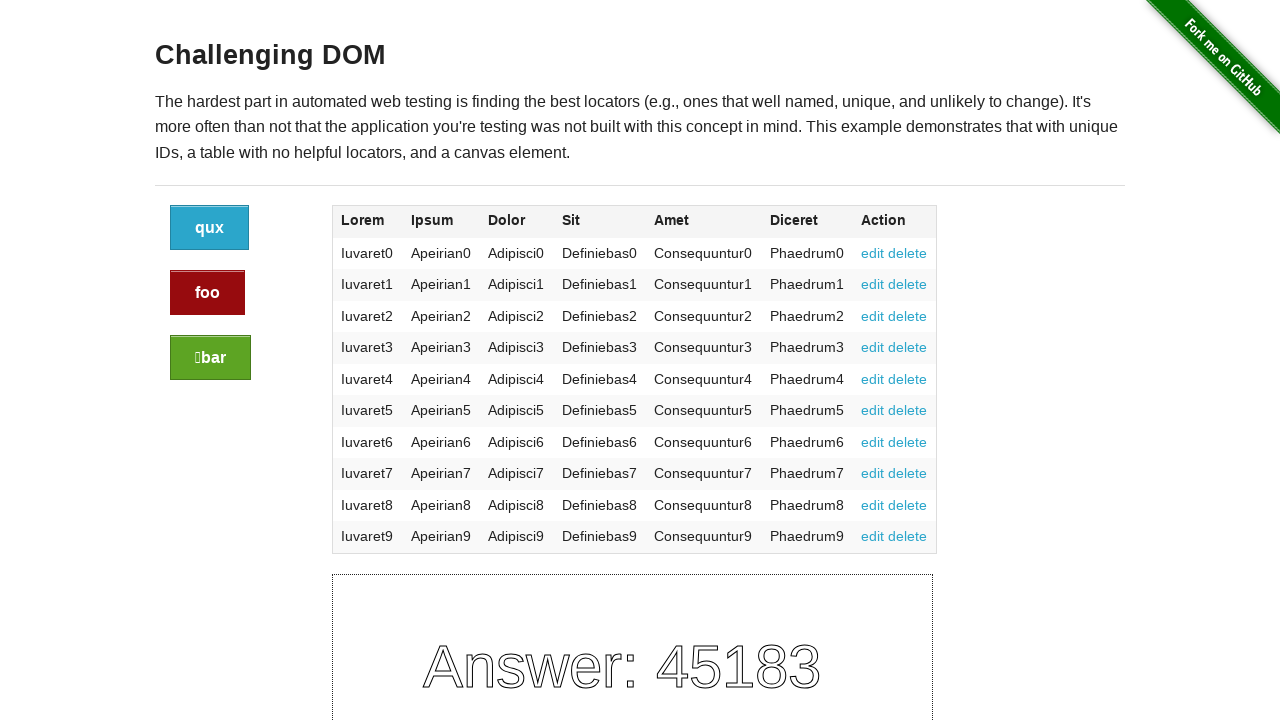

Located first button element
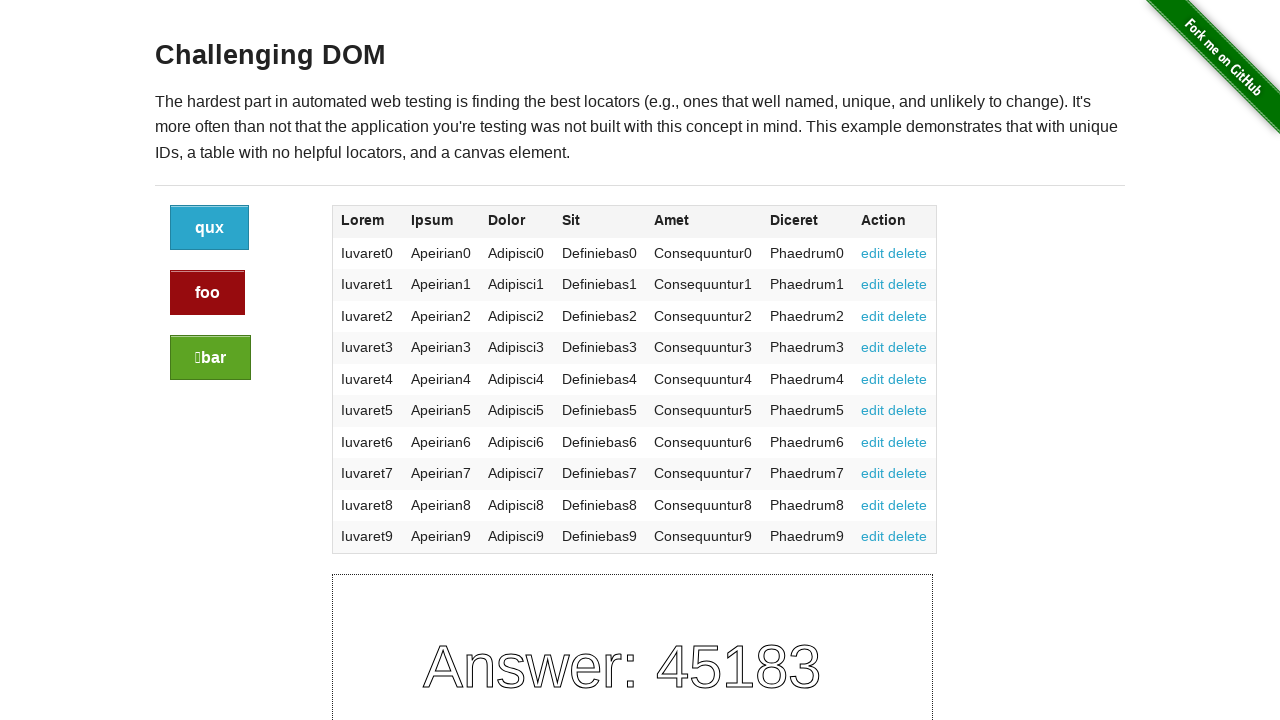

Clicked the first button to change canvas result at (210, 228) on xpath=//div[contains(@class,'large-2')]//a[contains(@class,'button')] >> nth=0
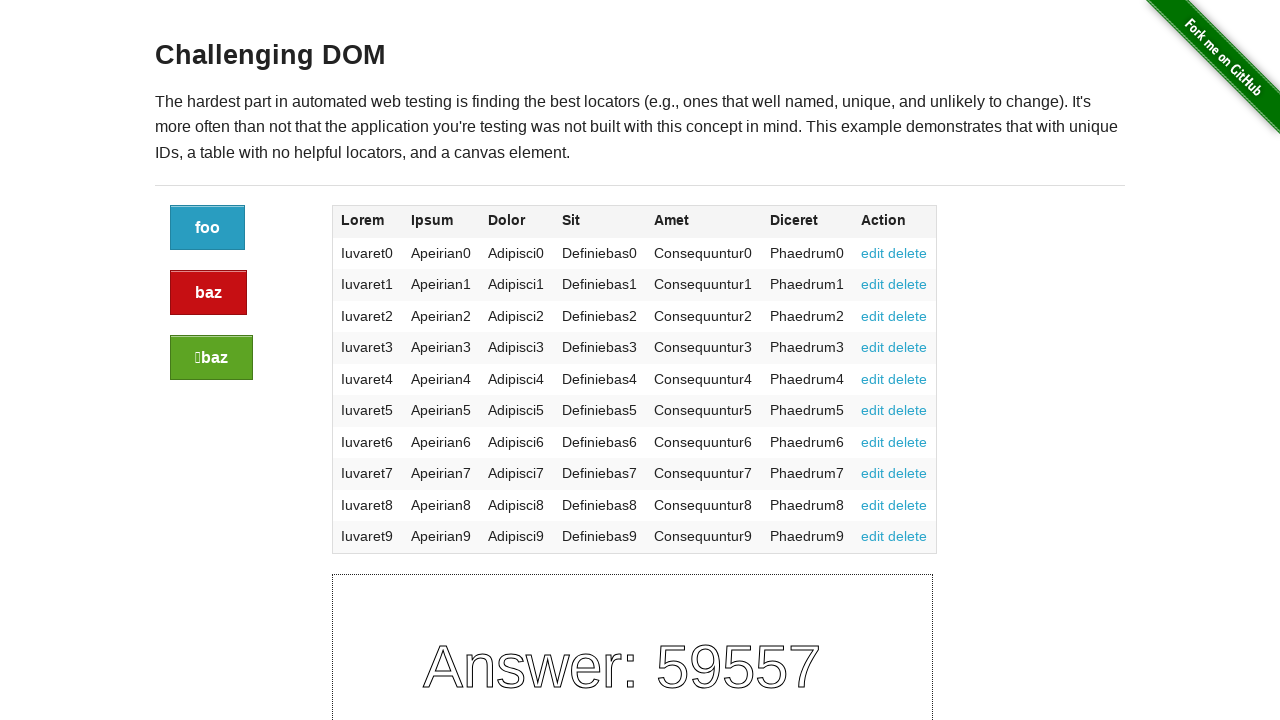

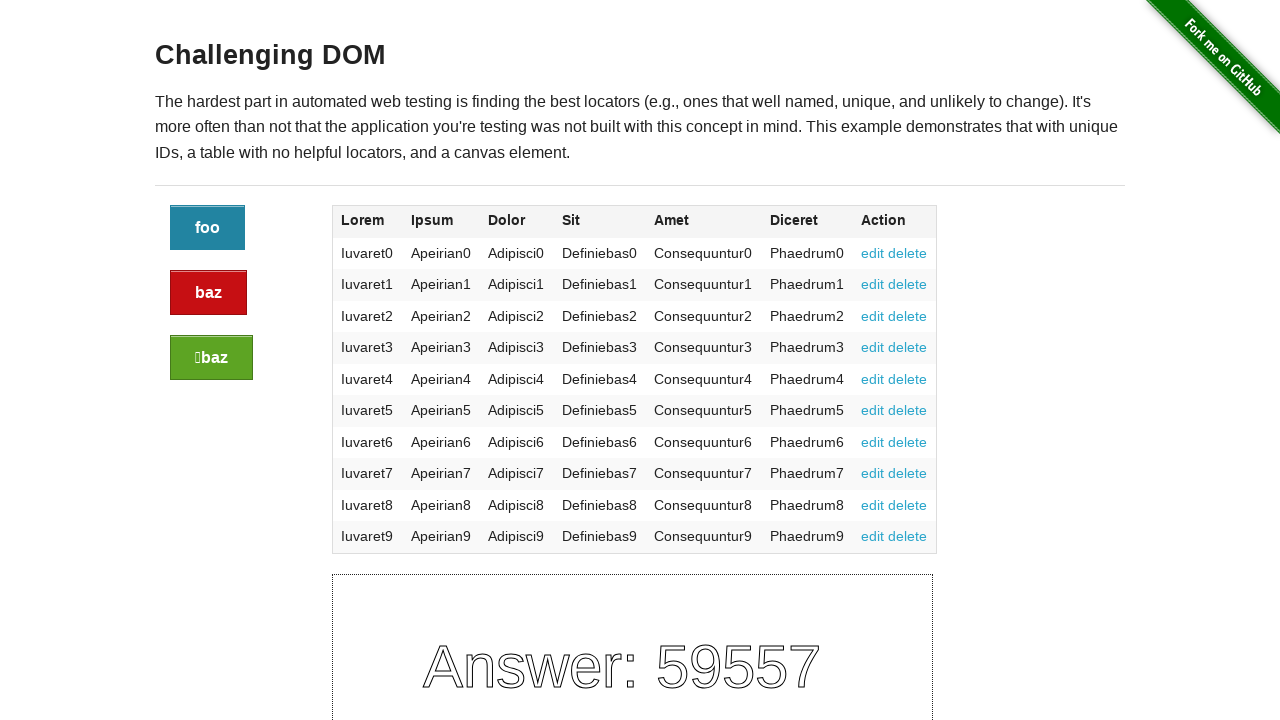